Tests timeout exception handling by clicking start button and attempting to wait for an element with a short timeout

Starting URL: https://the-internet.herokuapp.com/dynamic_loading/1

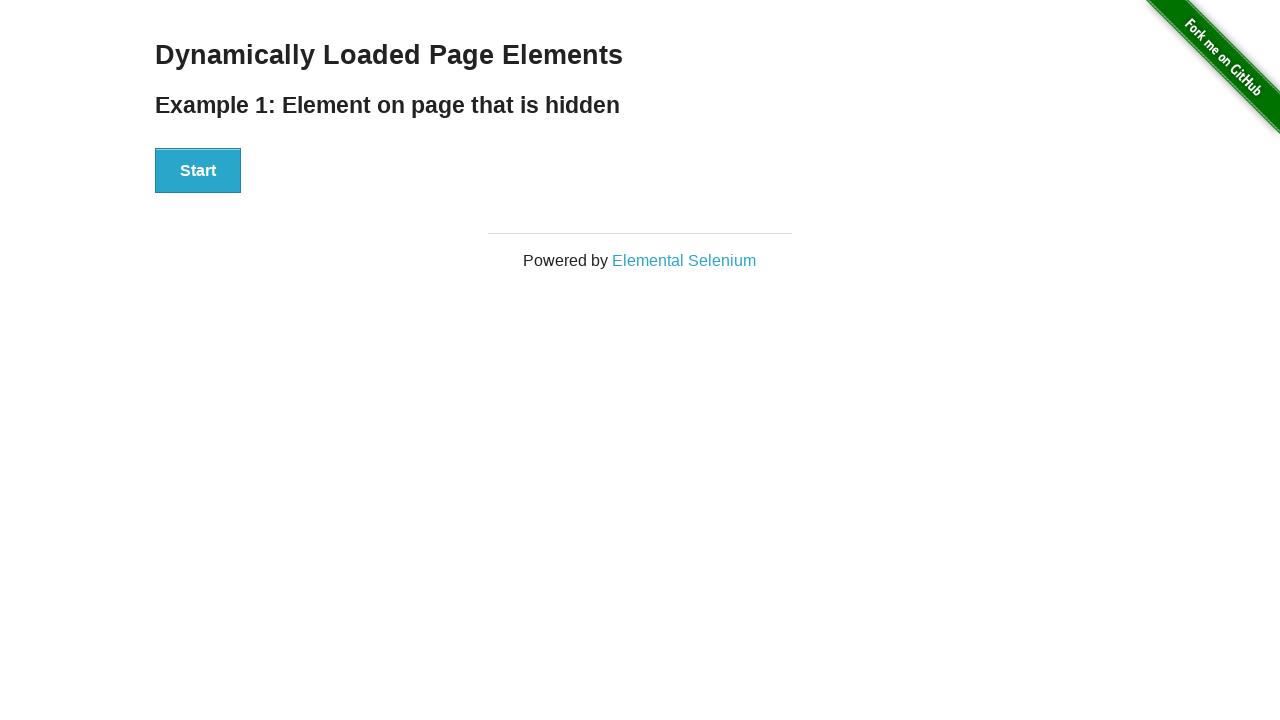

Clicked the Start button at (198, 171) on xpath=//div[@id='start']/button
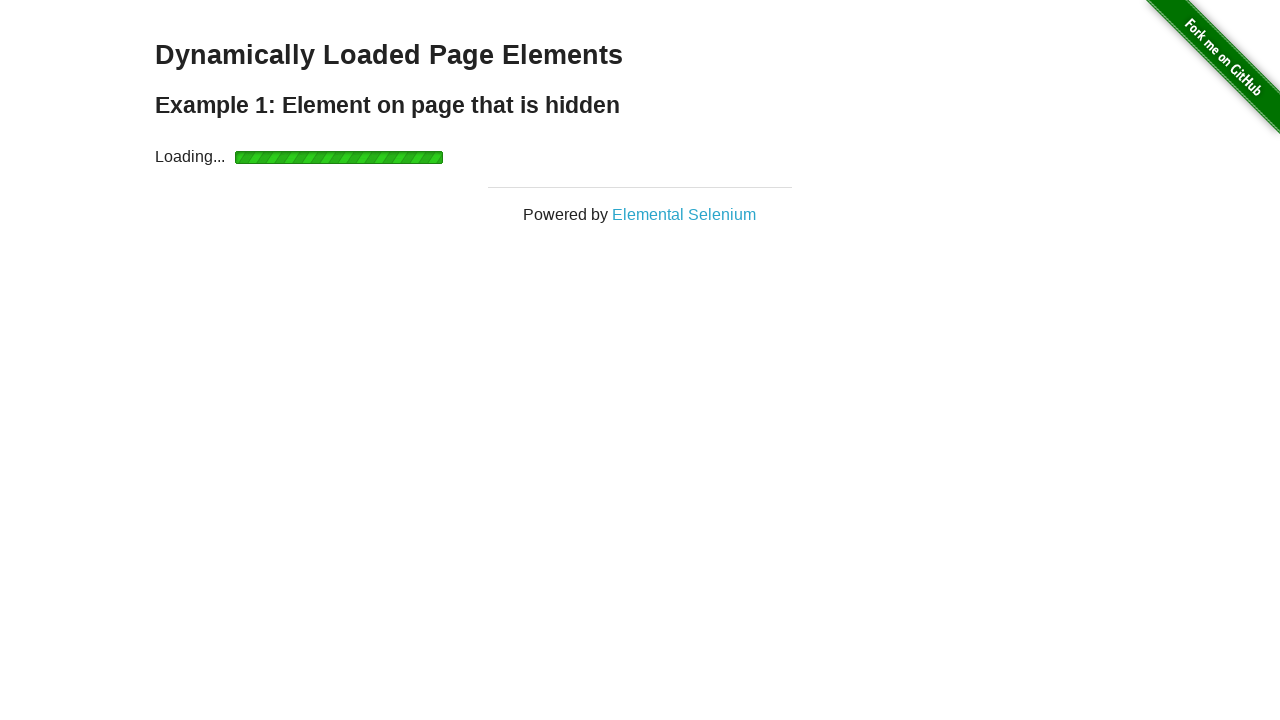

Timeout occurred waiting for finish element, waiting additional time
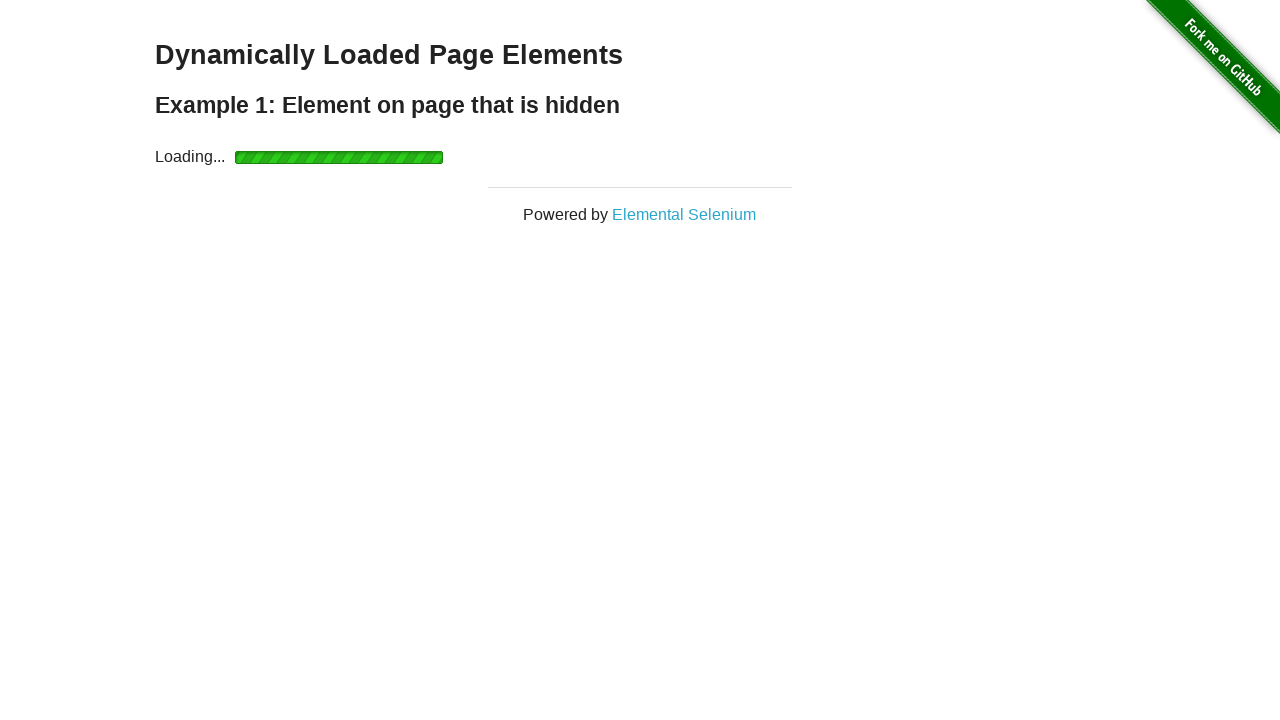

Additional timeout completed
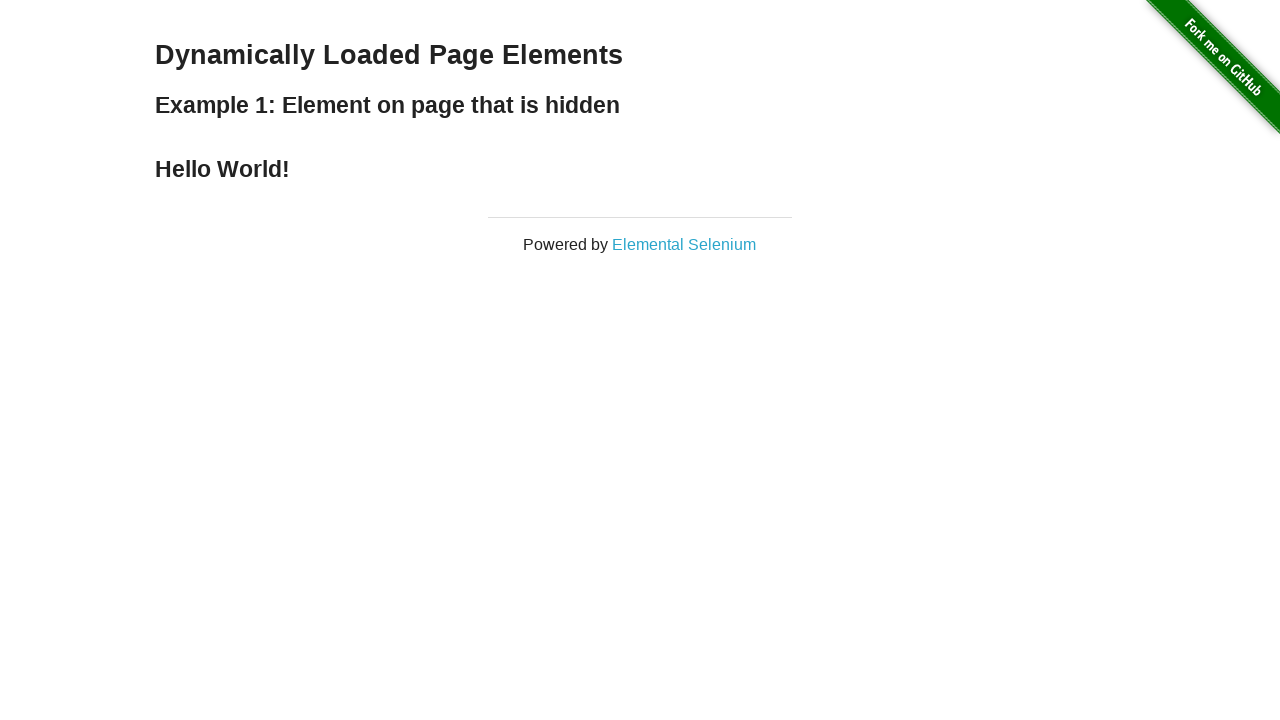

Located the finish element
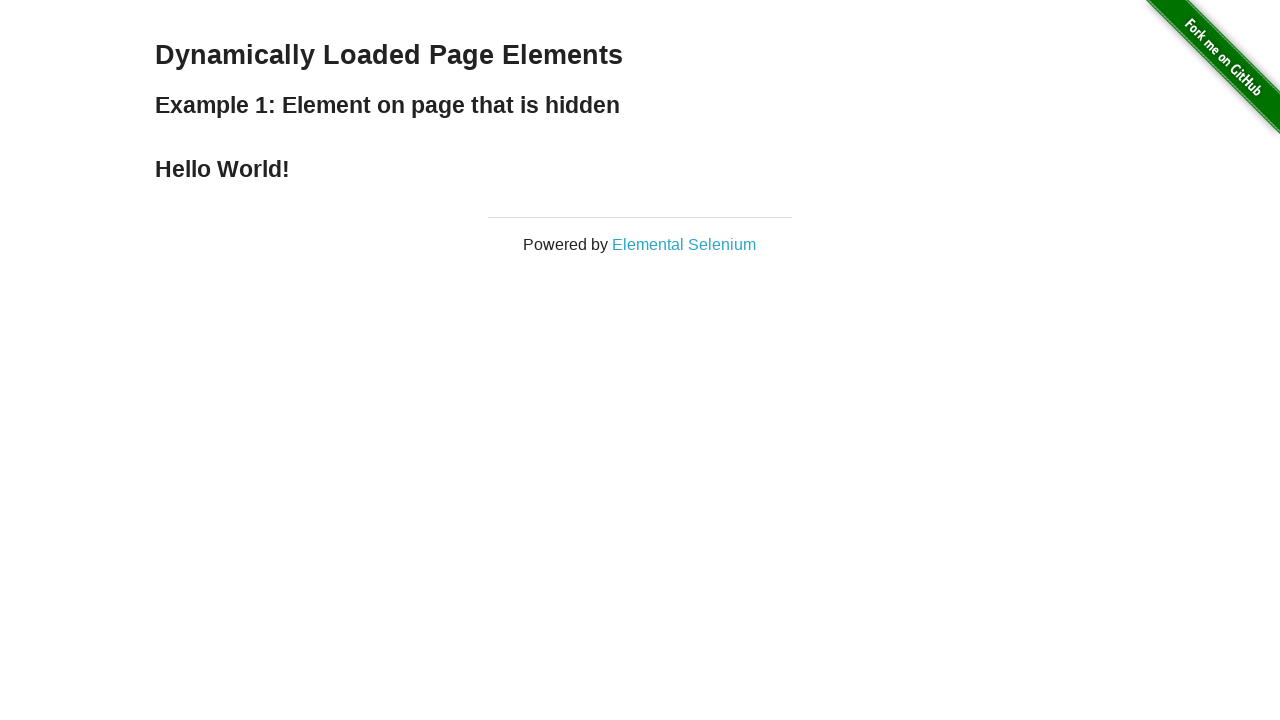

Verified finish element contains 'Hello World!'
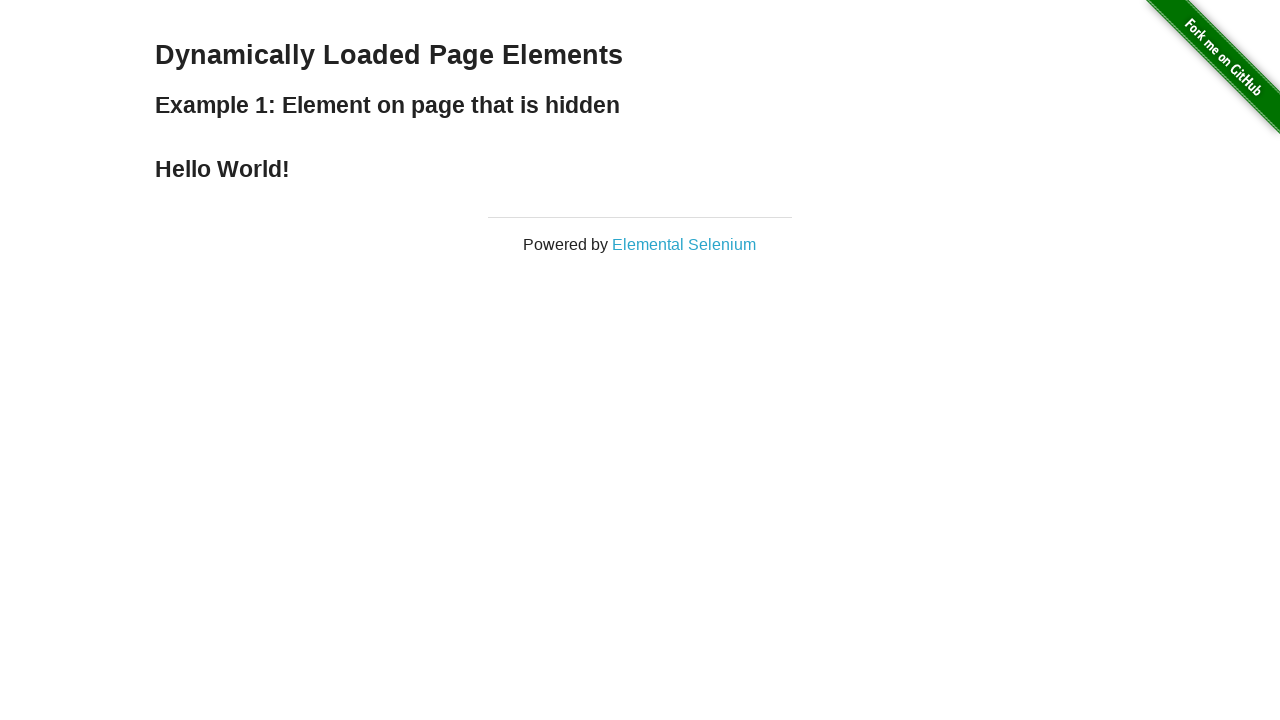

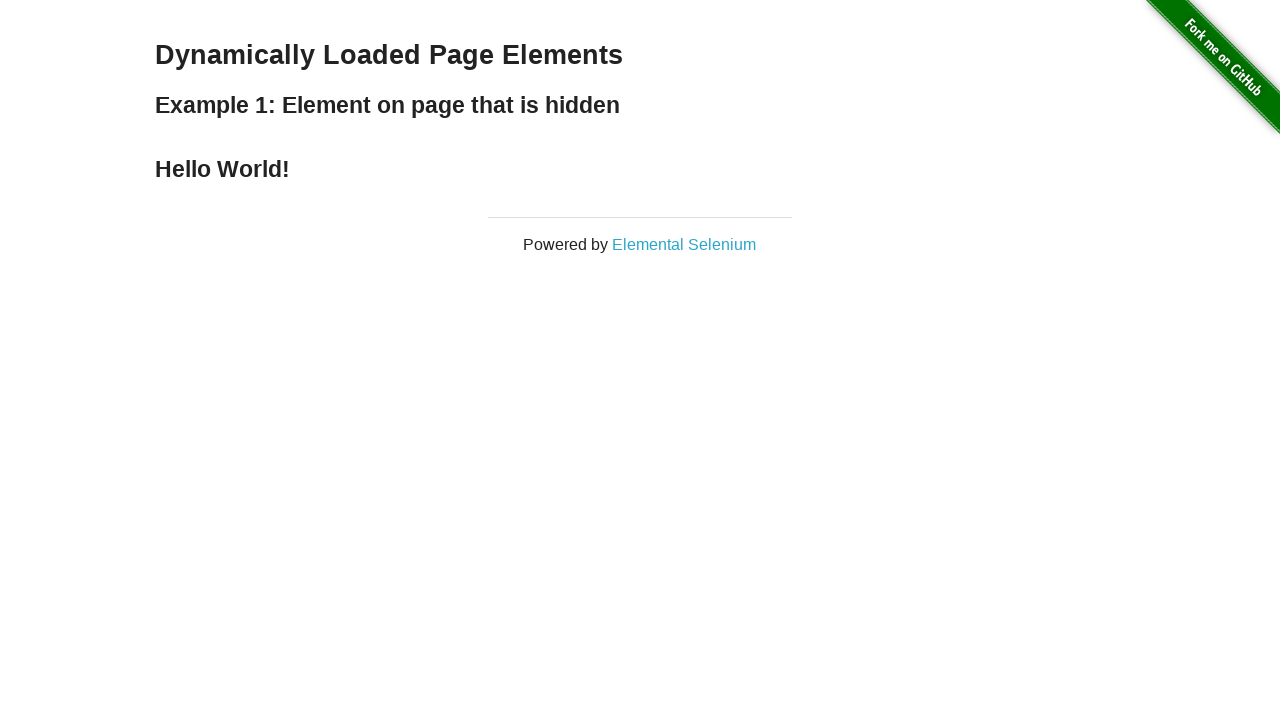